Tests checkbox functionality on a practice automation page by clicking a checkbox, verifying it's selected, clicking again, and verifying it's deselected. Also counts the total number of checkboxes on the page.

Starting URL: https://rahulshettyacademy.com/AutomationPractice/

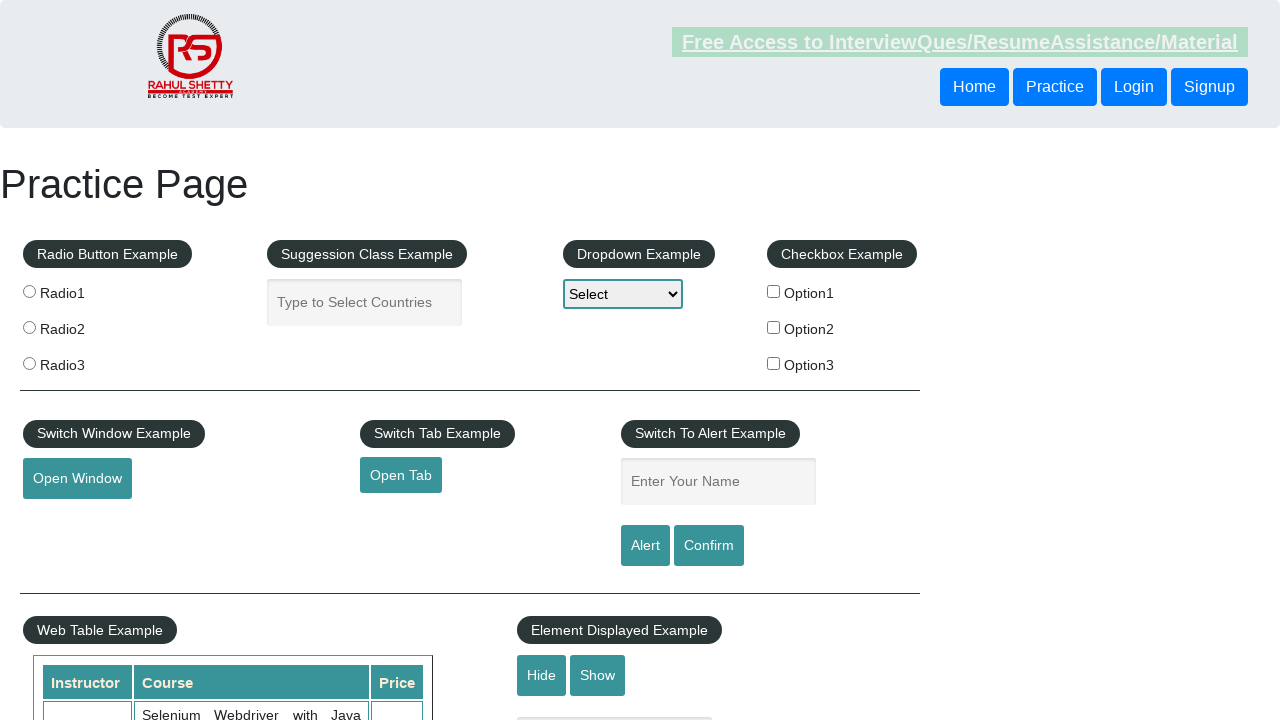

Clicked the first checkbox to select it at (774, 291) on #checkBoxOption1
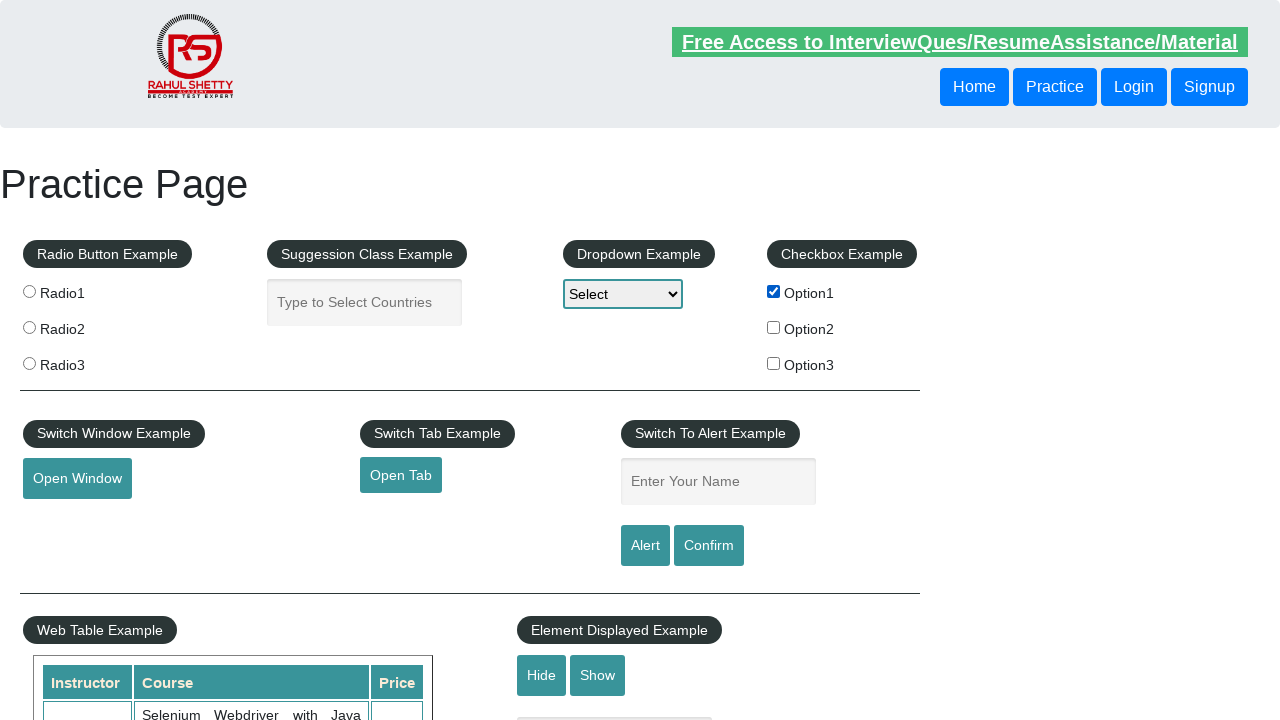

Verified that the first checkbox is selected
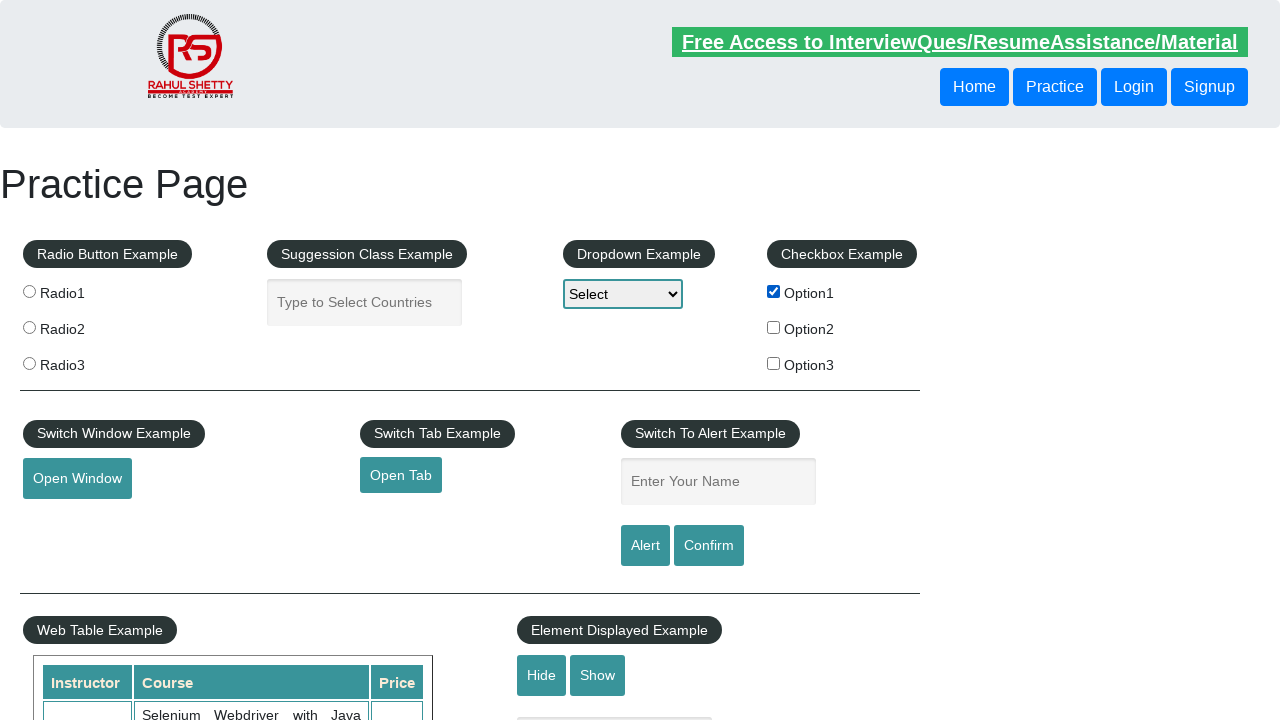

Clicked the first checkbox to deselect it at (774, 291) on #checkBoxOption1
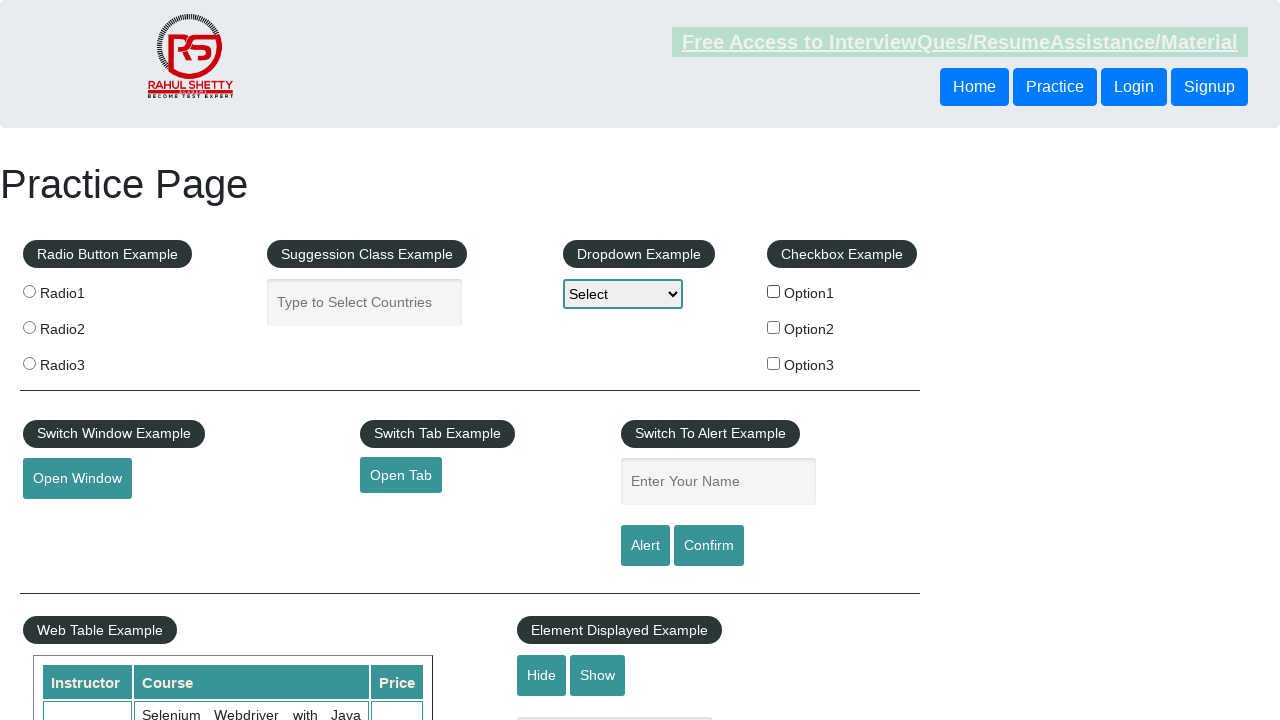

Verified that the first checkbox is deselected
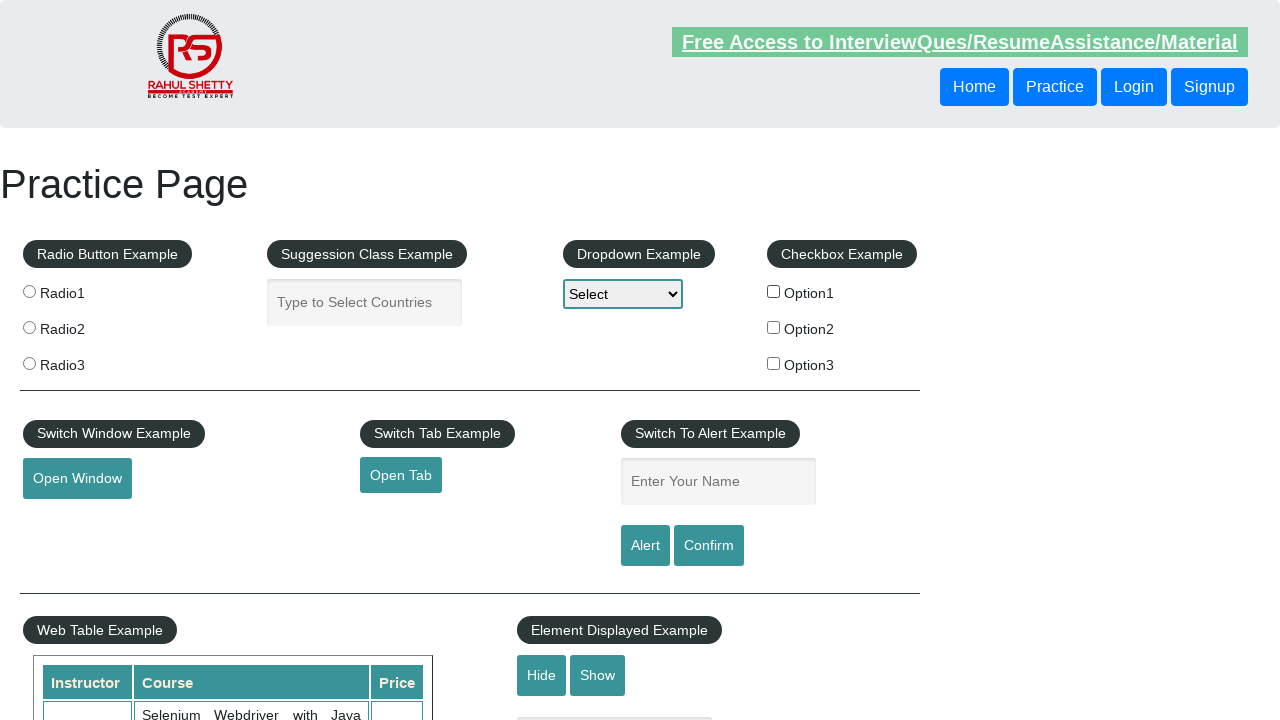

Located all checkboxes on the page, found 3 total
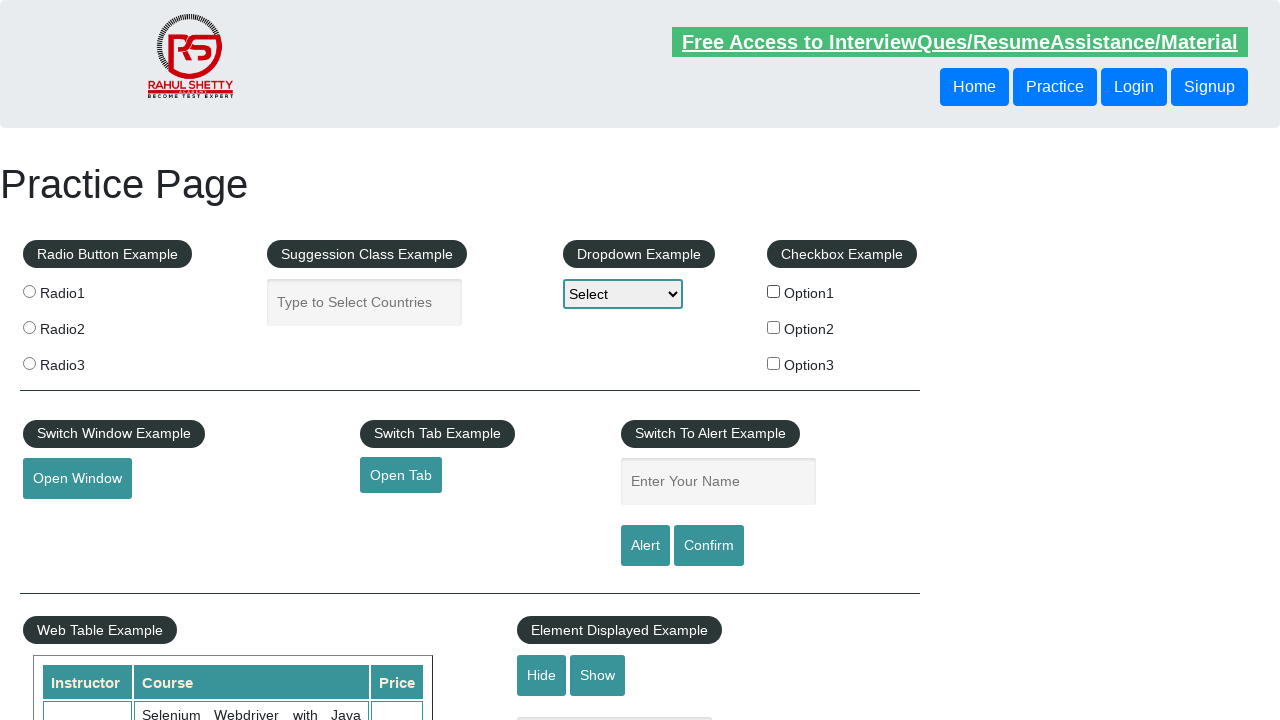

Printed total checkbox count: 3
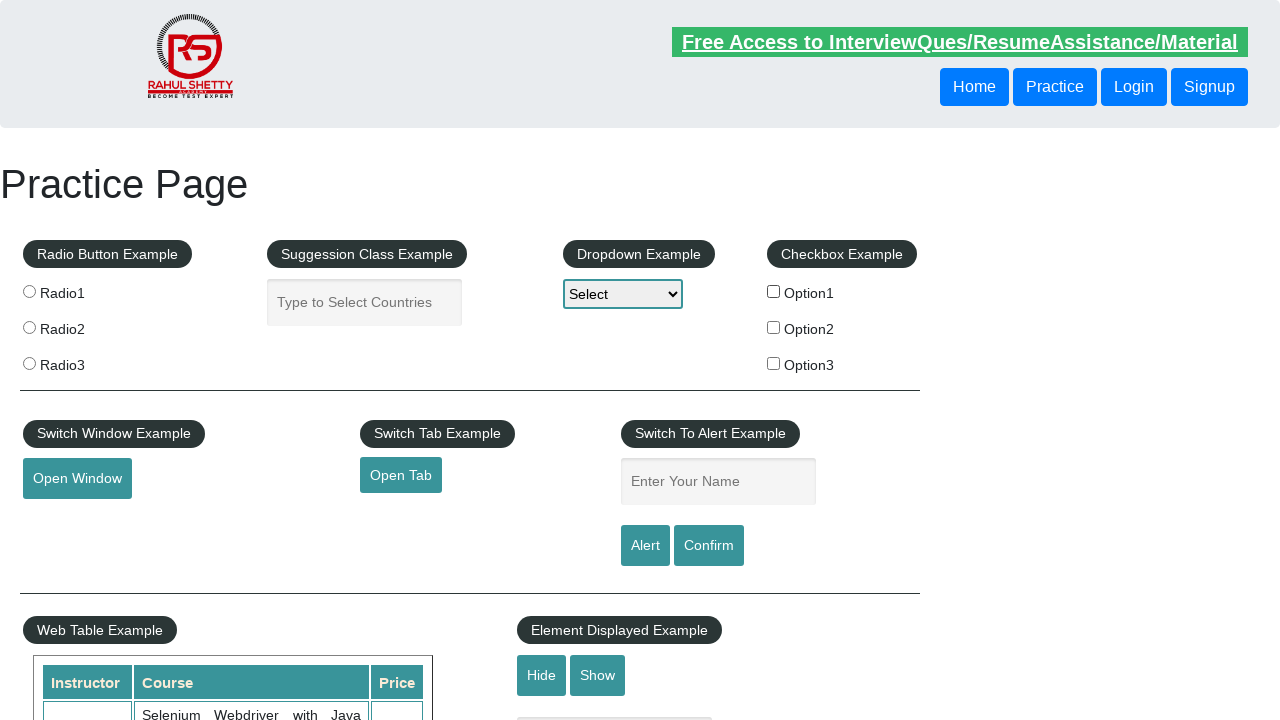

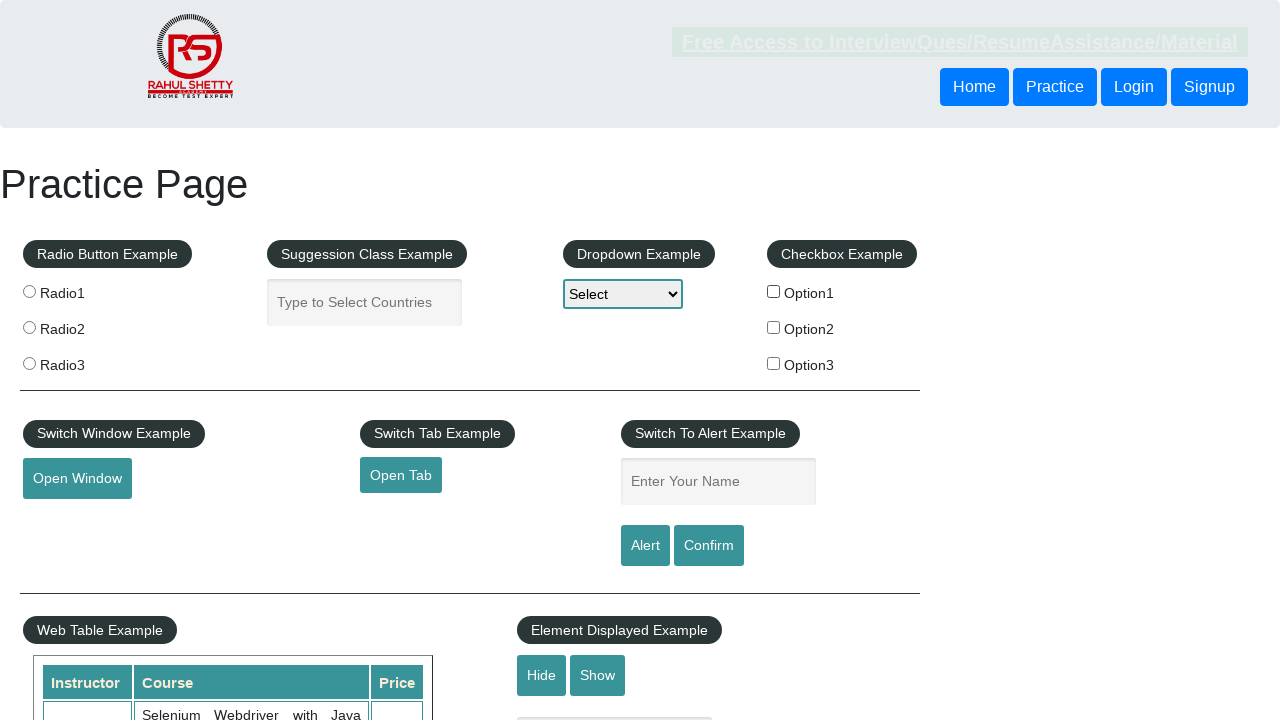